Tests that completed items are removed when Clear completed button is clicked

Starting URL: https://demo.playwright.dev/todomvc

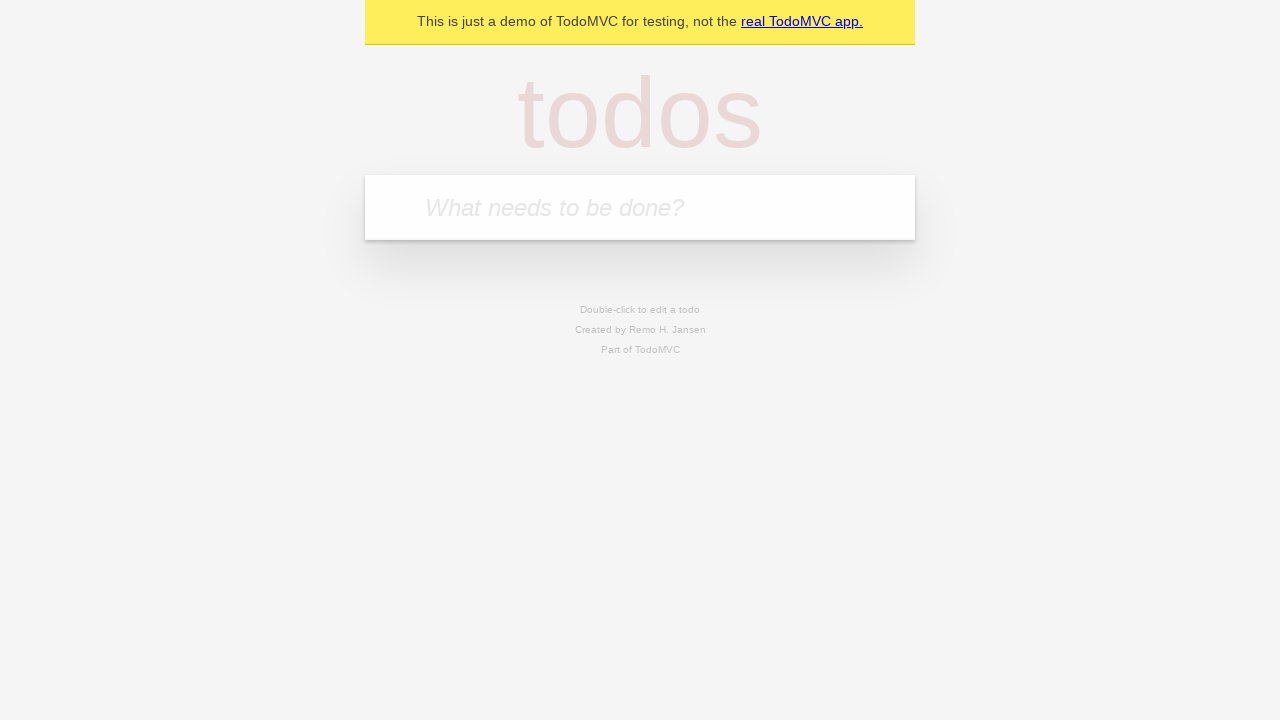

Filled todo input with 'buy some cheese' on internal:attr=[placeholder="What needs to be done?"i]
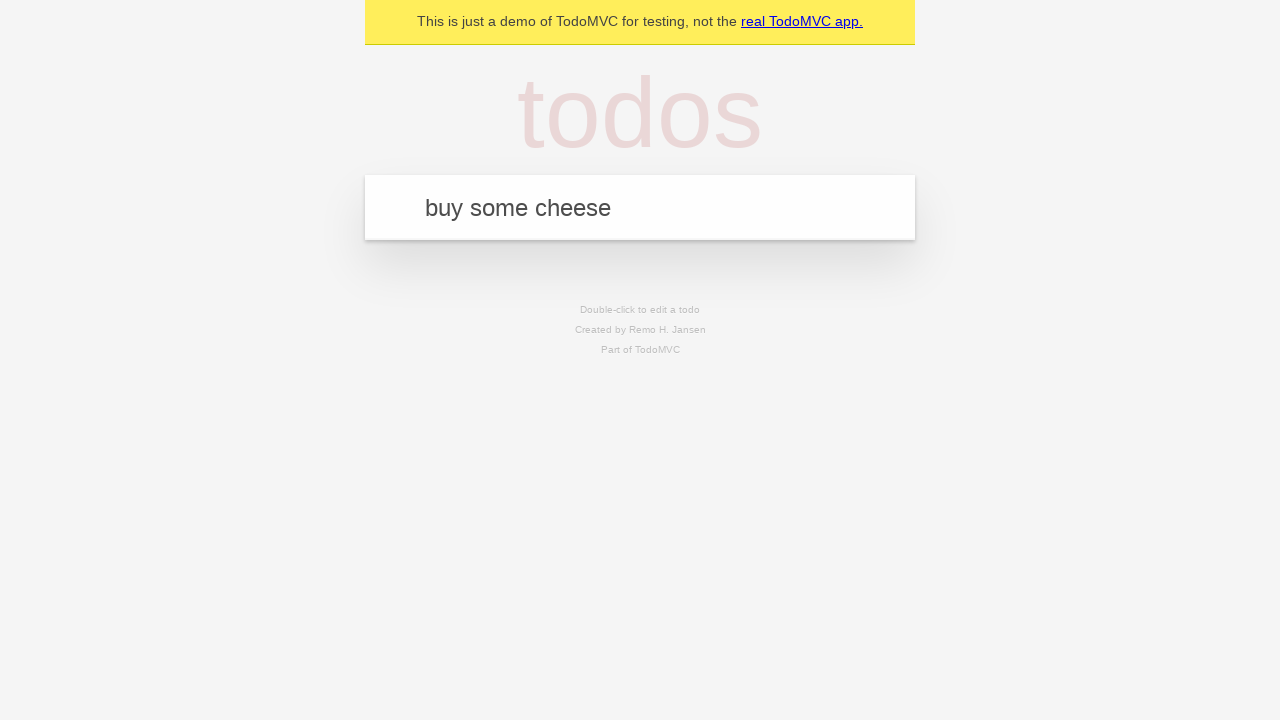

Pressed Enter to add 'buy some cheese' to todo list on internal:attr=[placeholder="What needs to be done?"i]
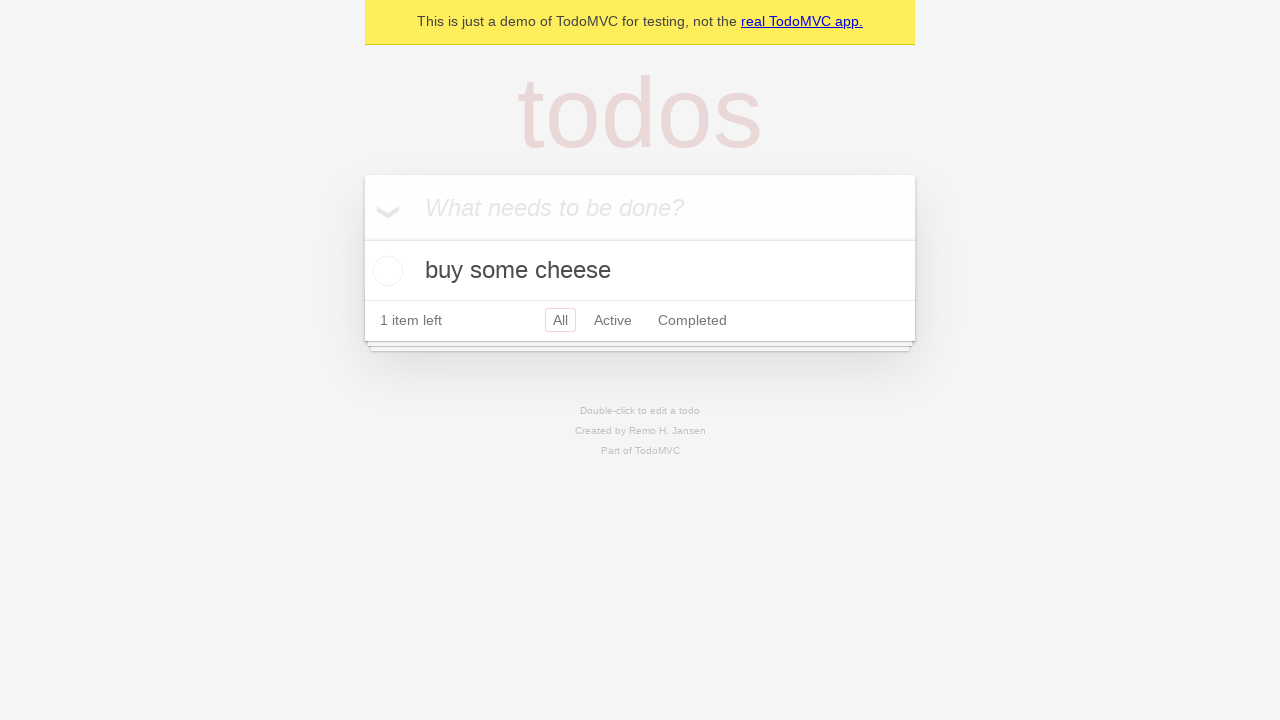

Filled todo input with 'feed the cat' on internal:attr=[placeholder="What needs to be done?"i]
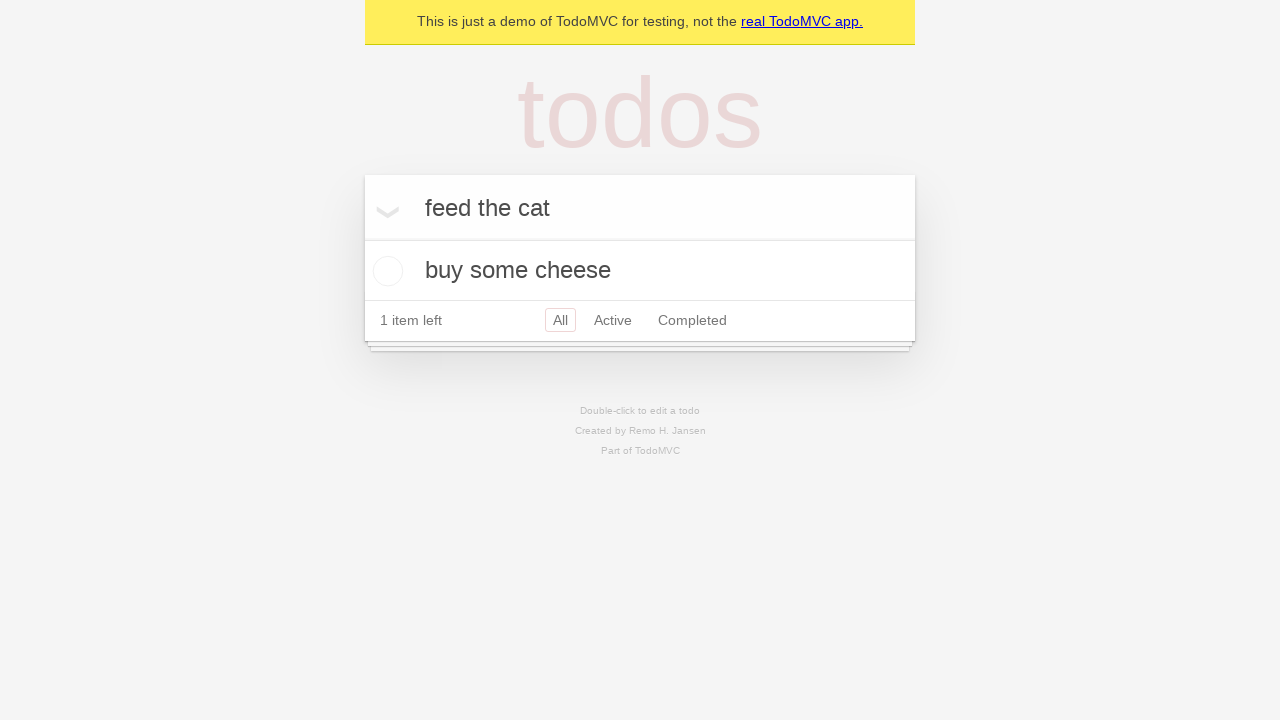

Pressed Enter to add 'feed the cat' to todo list on internal:attr=[placeholder="What needs to be done?"i]
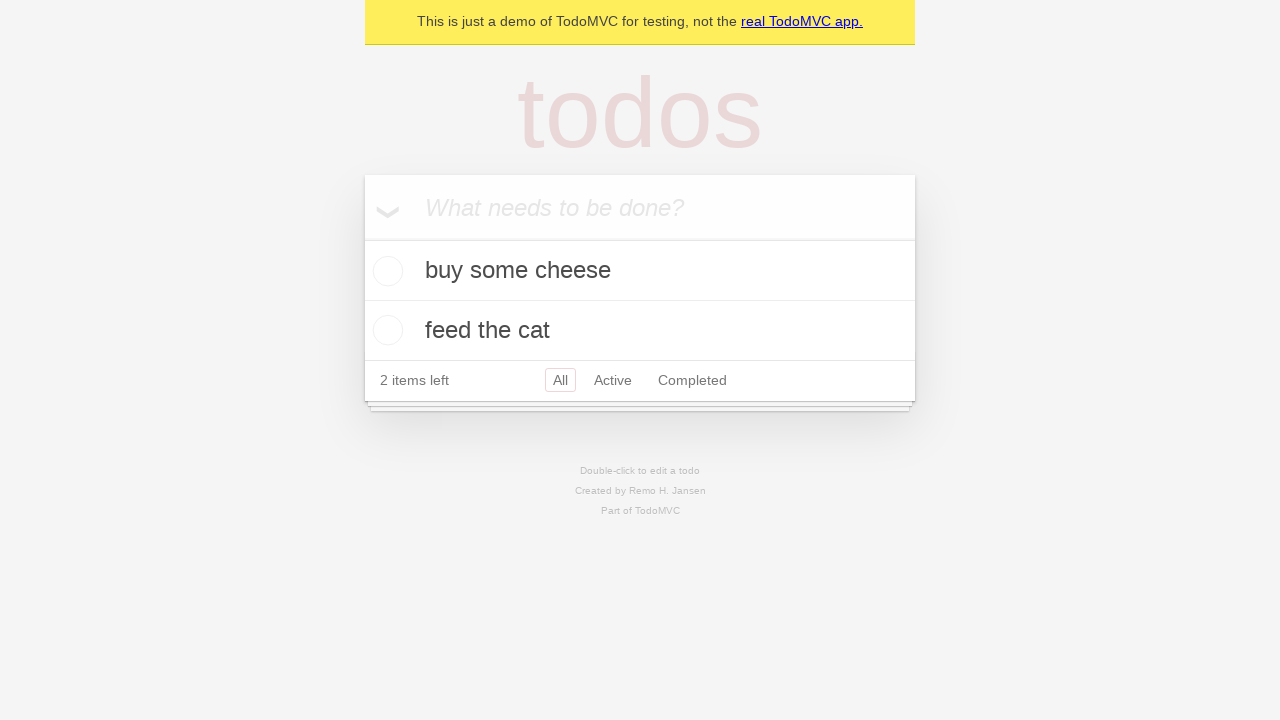

Filled todo input with 'book a doctors appointment' on internal:attr=[placeholder="What needs to be done?"i]
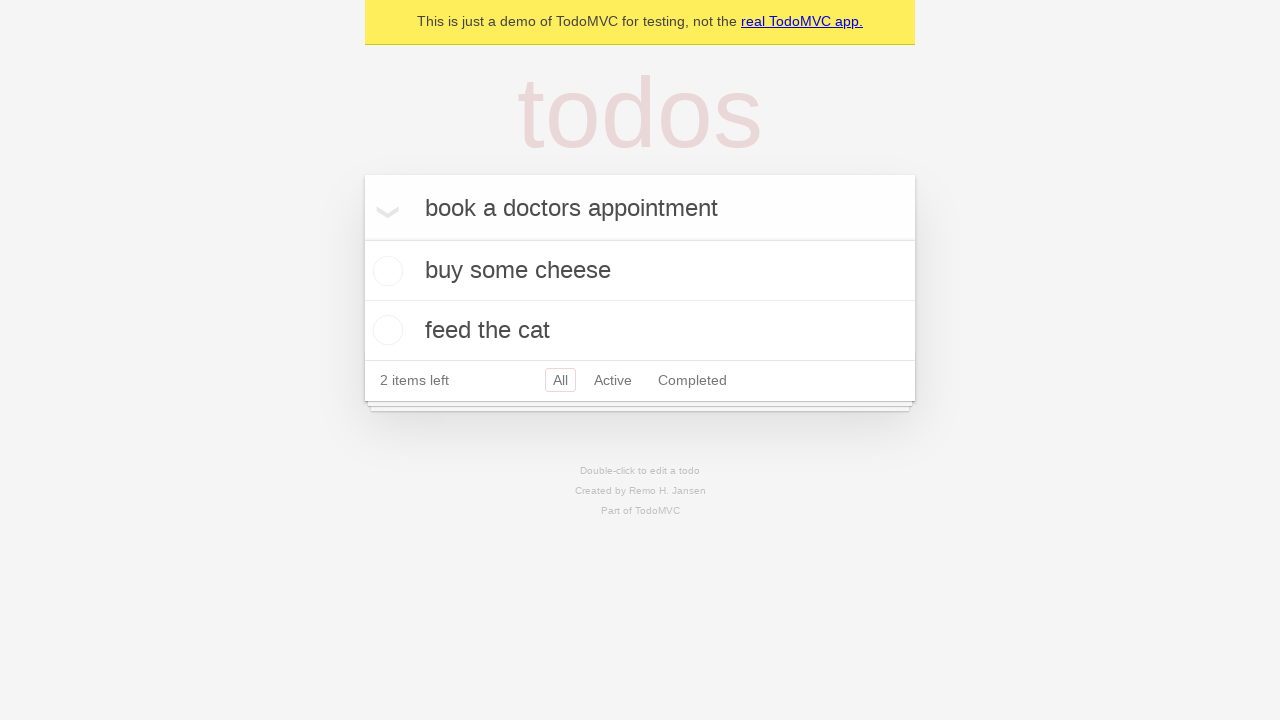

Pressed Enter to add 'book a doctors appointment' to todo list on internal:attr=[placeholder="What needs to be done?"i]
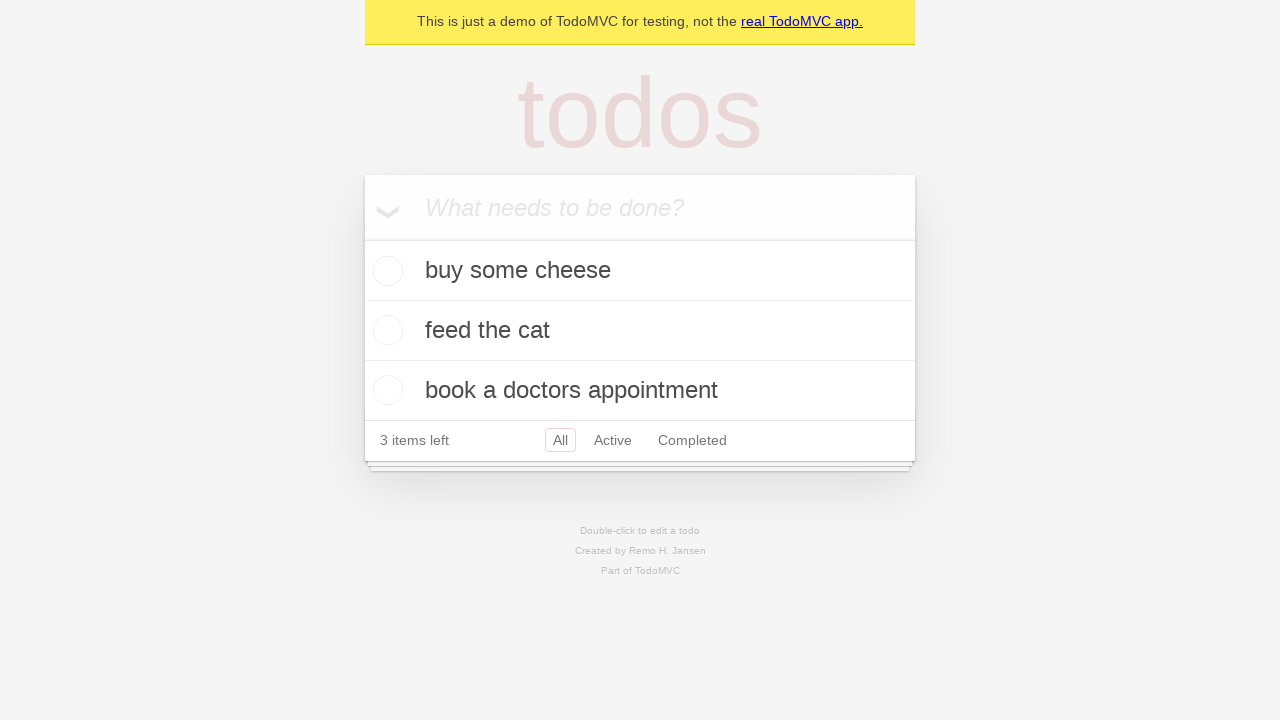

Todo items loaded on page
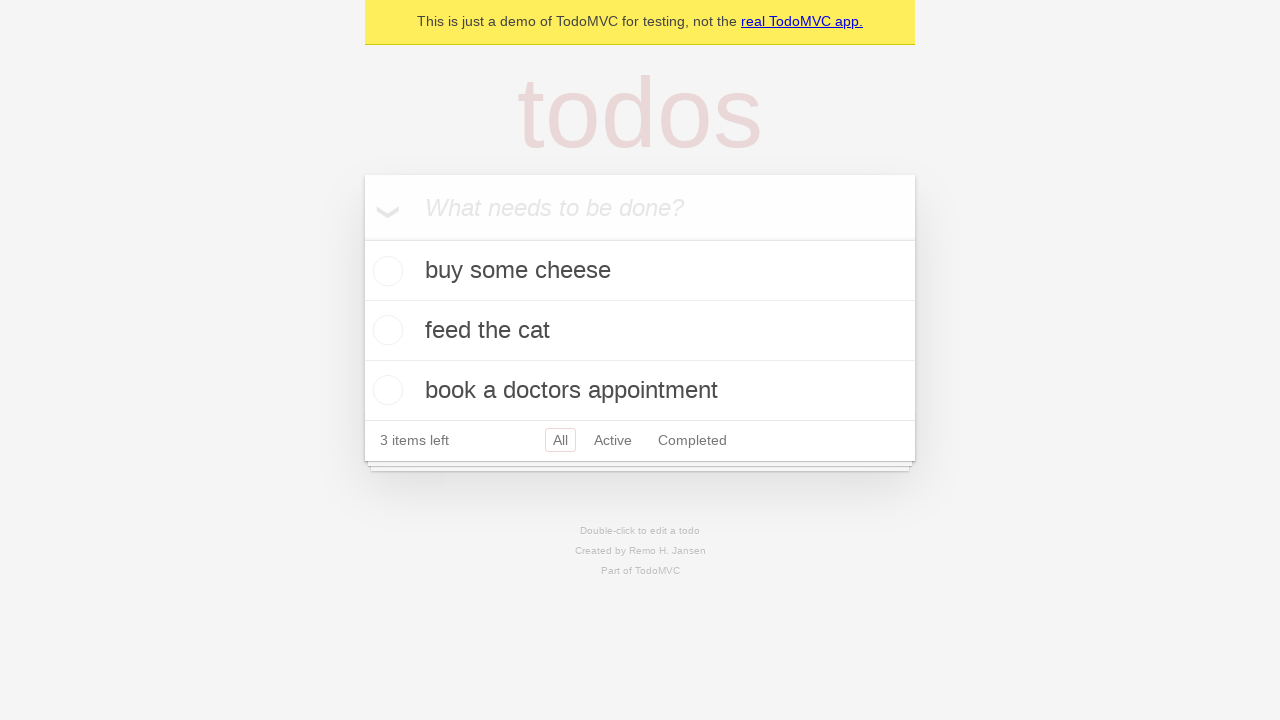

Located all todo items
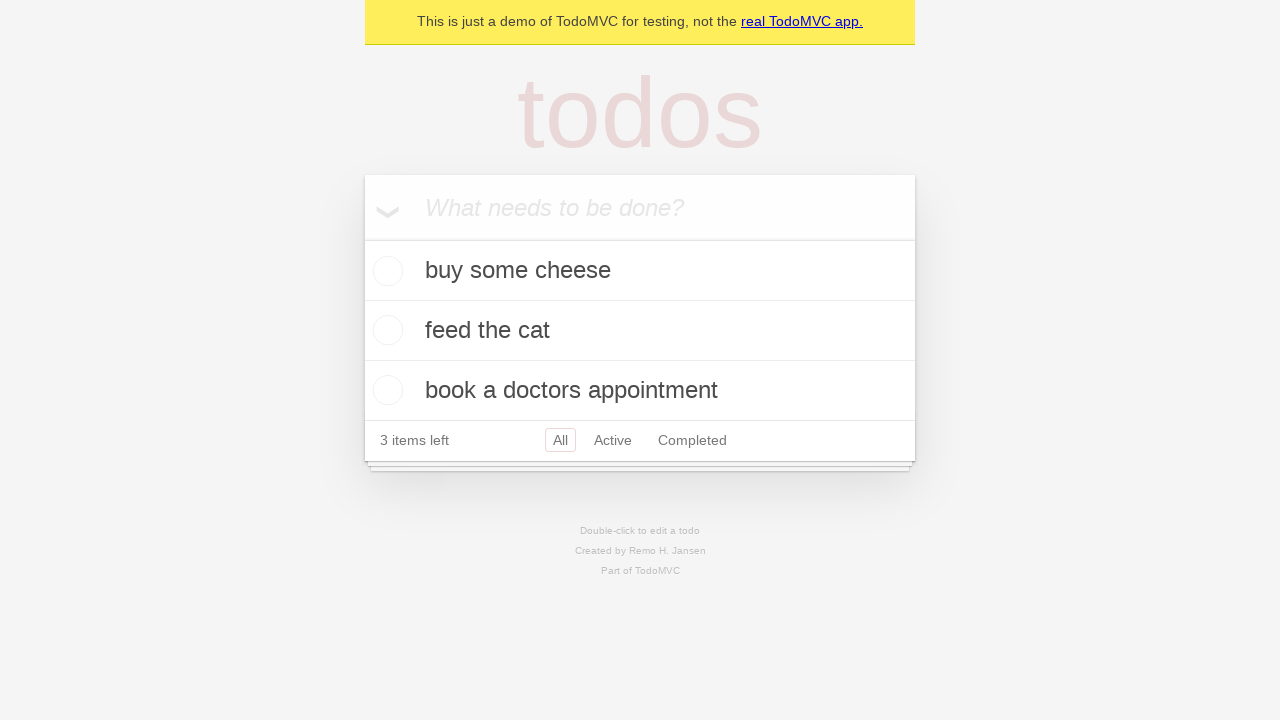

Checked the second todo item (feed the cat) at (385, 330) on internal:testid=[data-testid="todo-item"s] >> nth=1 >> internal:role=checkbox
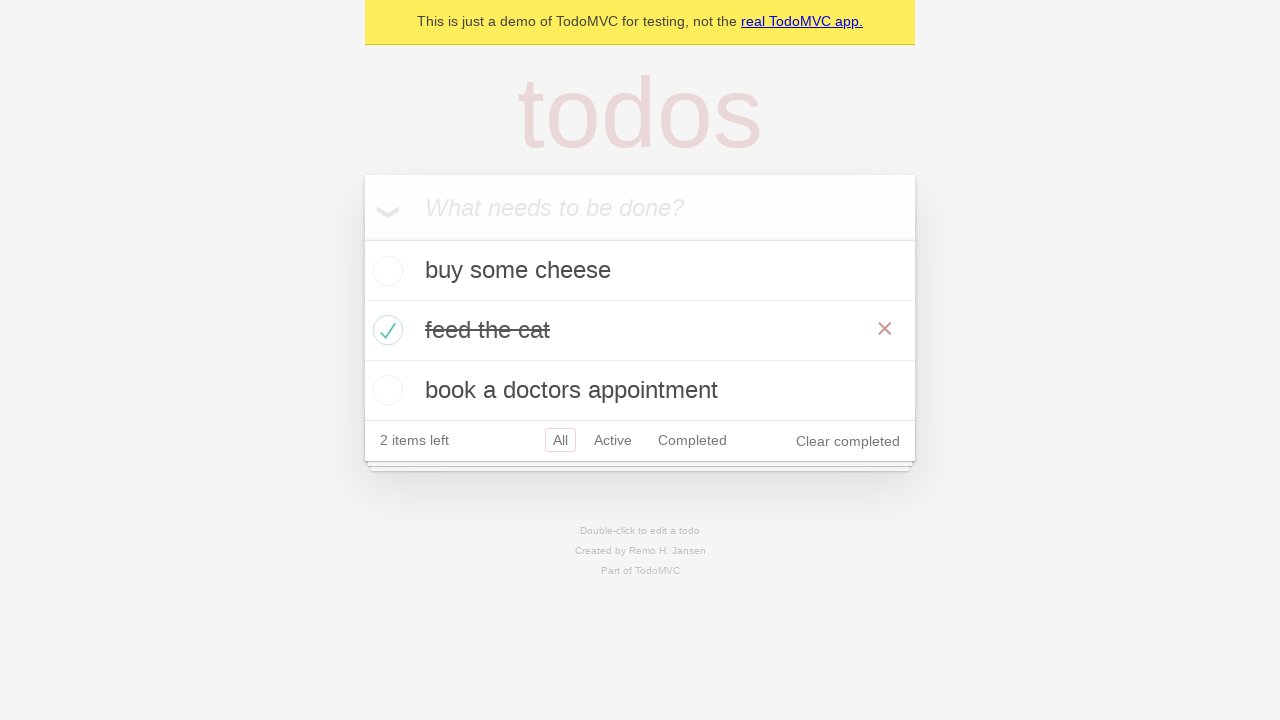

Clicked 'Clear completed' button to remove completed items at (848, 441) on internal:role=button[name="Clear completed"i]
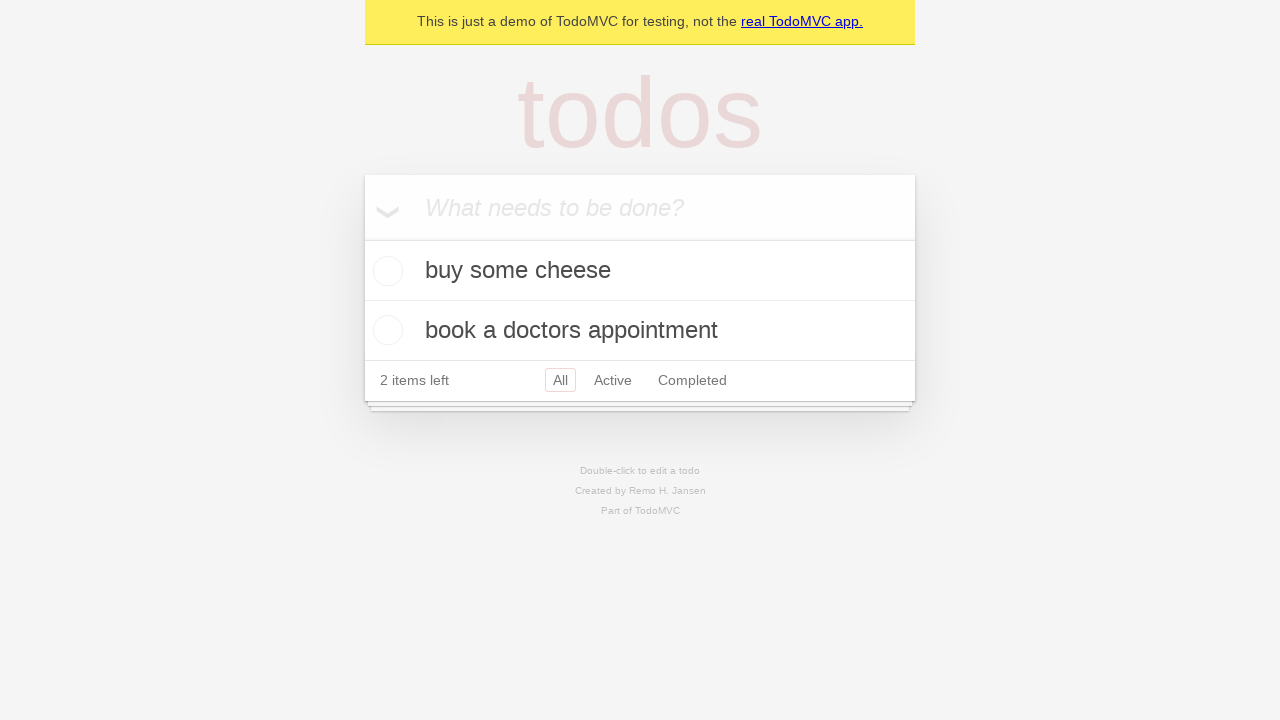

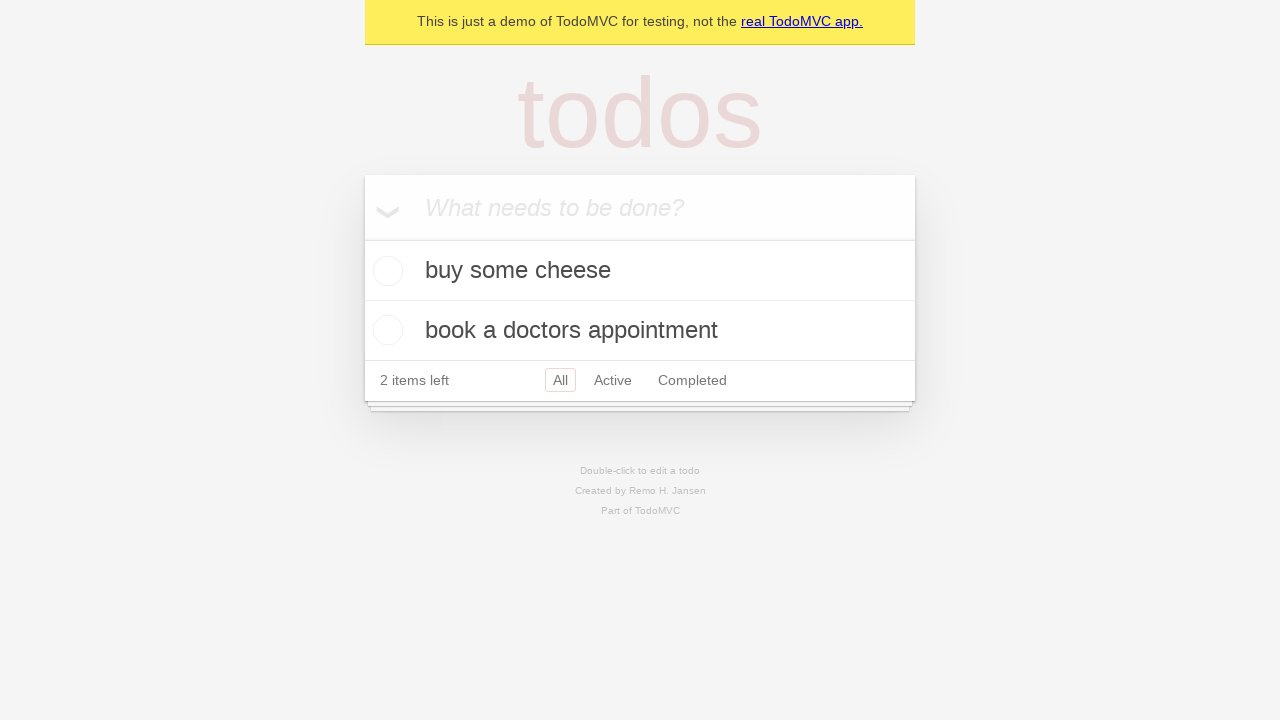